Tests the Web Tables functionality on DemoQA by navigating to the Elements section, opening Web Tables, and clicking the Add New Record button to open the registration form.

Starting URL: https://demoqa.com

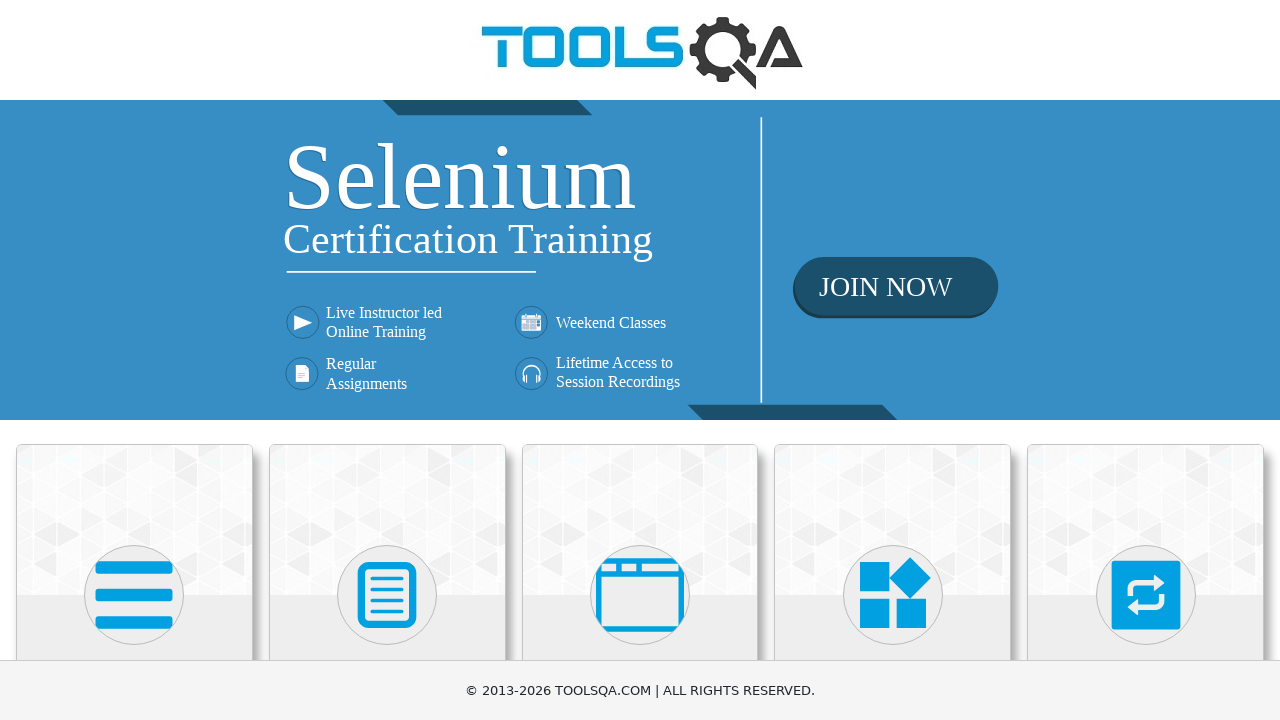

Clicked on Elements card at (134, 360) on xpath=//h5[1]
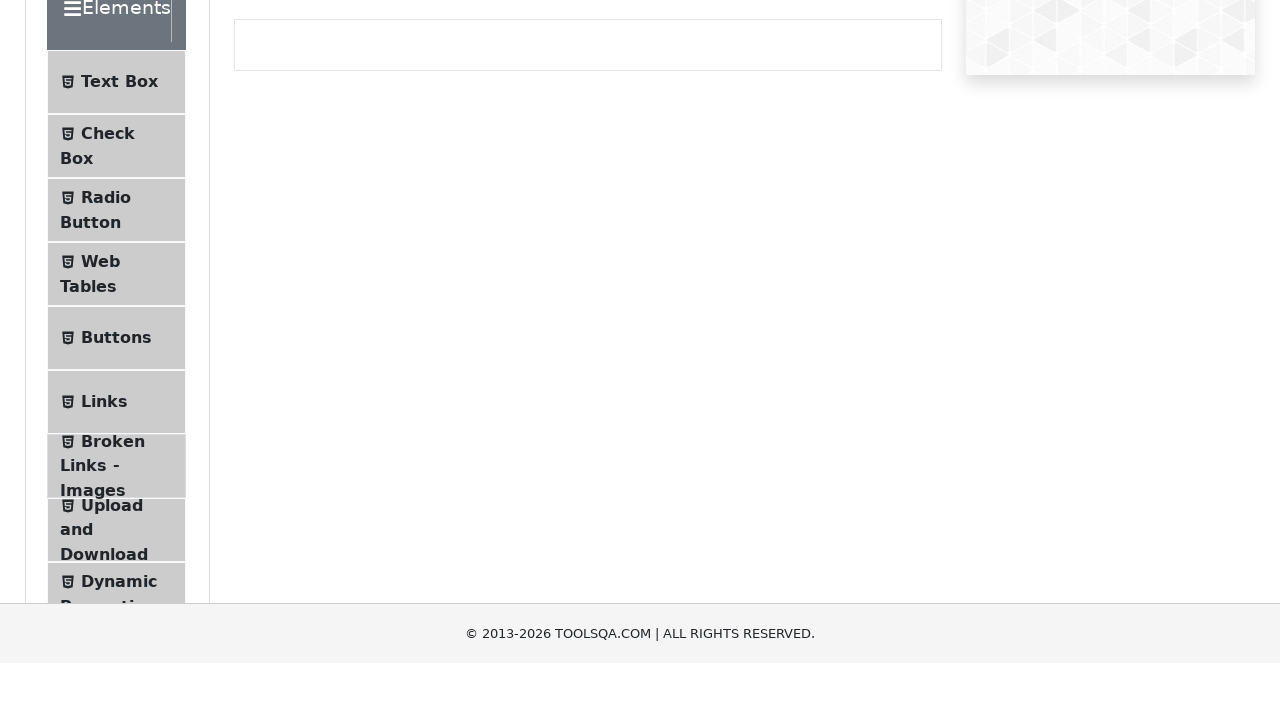

Clicked on Web Tables option in the sidebar at (100, 440) on (//span[@class='text'])[4]
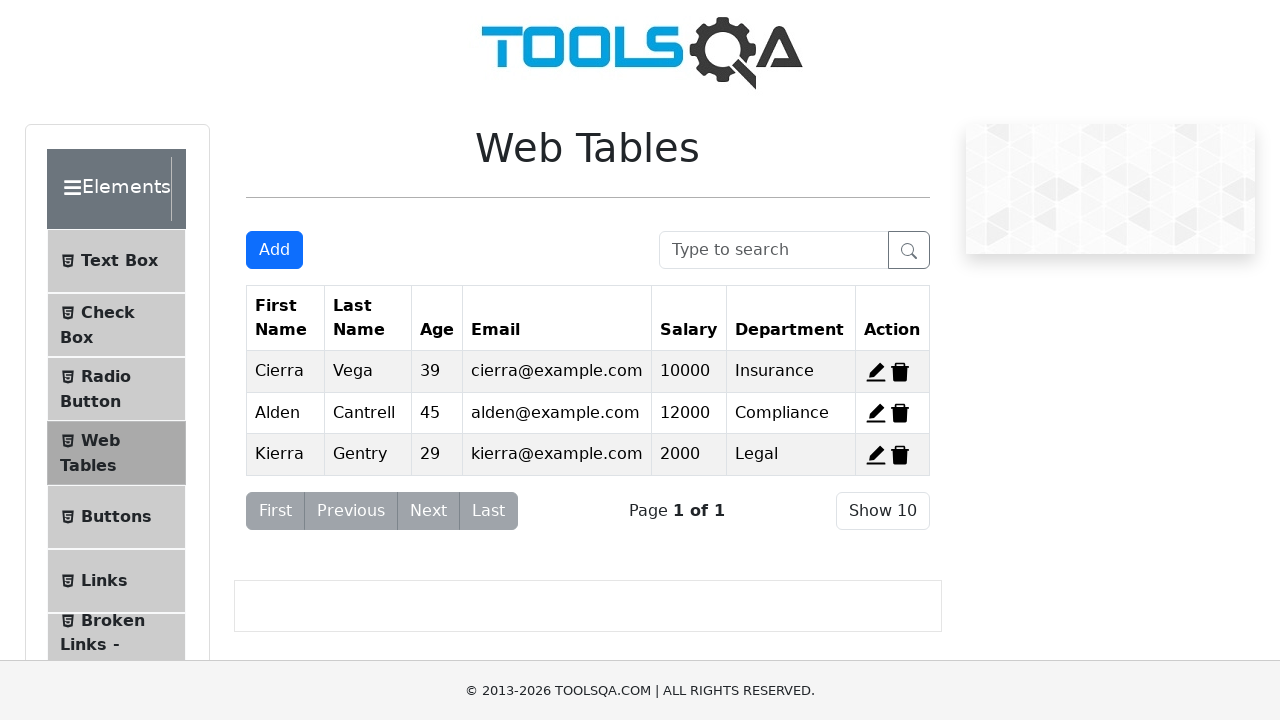

Clicked Add New Record button at (274, 250) on #addNewRecordButton
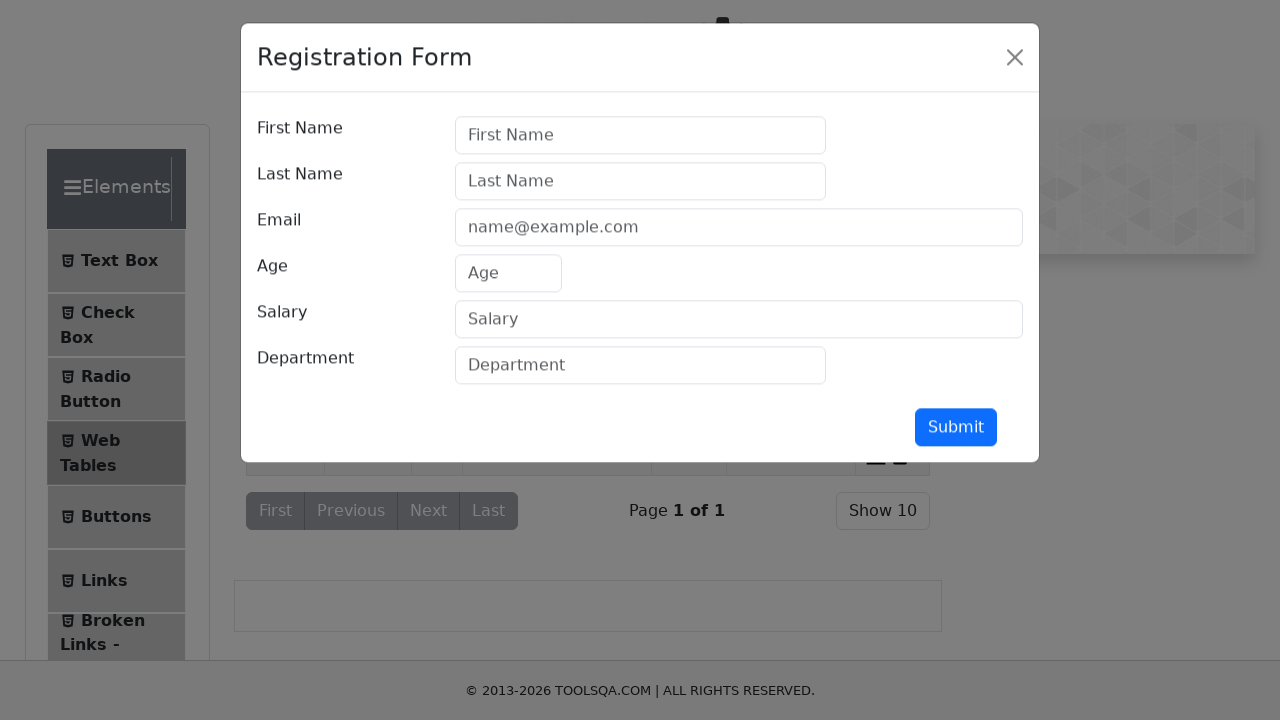

Registration form appeared
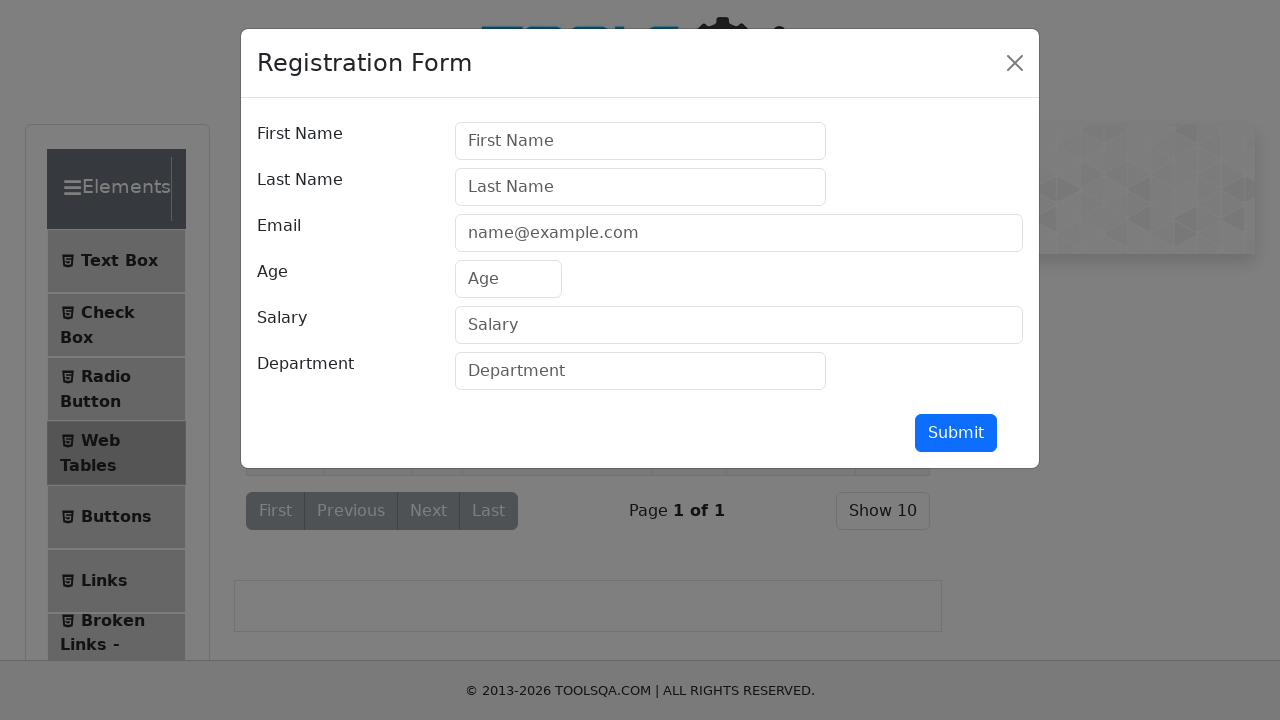

Filled first name field with 'John' on #firstName
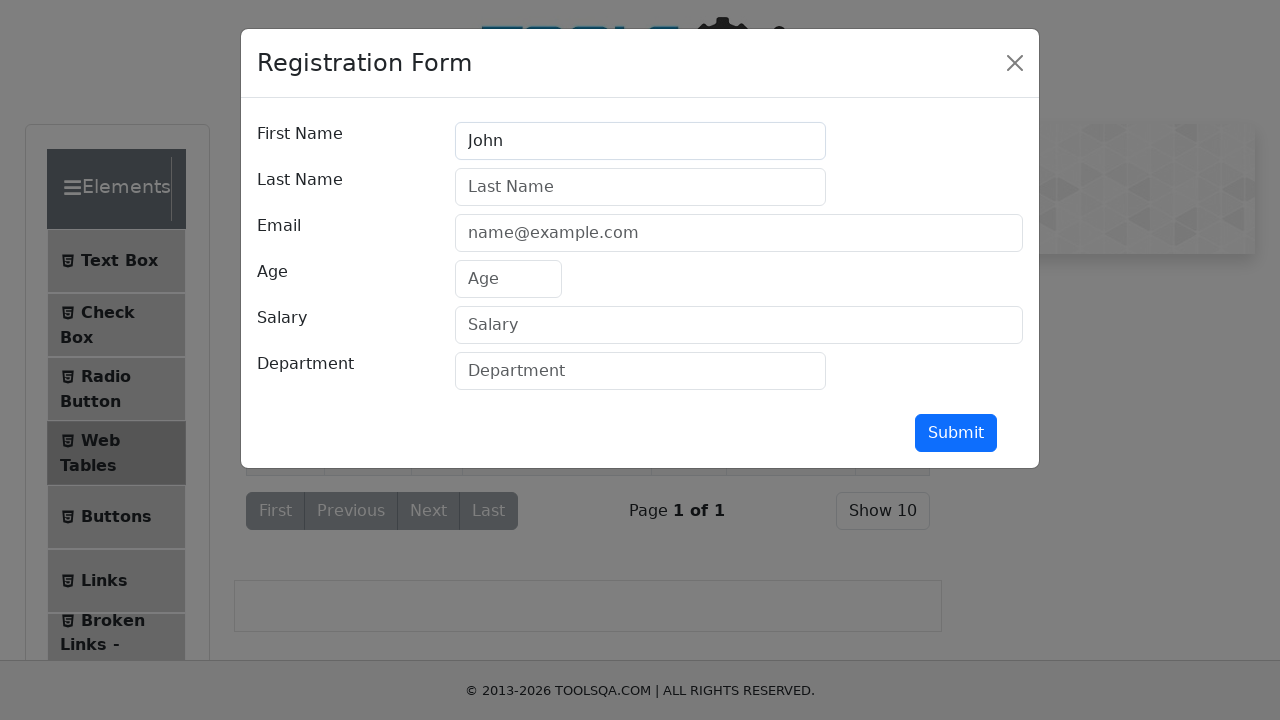

Pressed Tab to move to next field
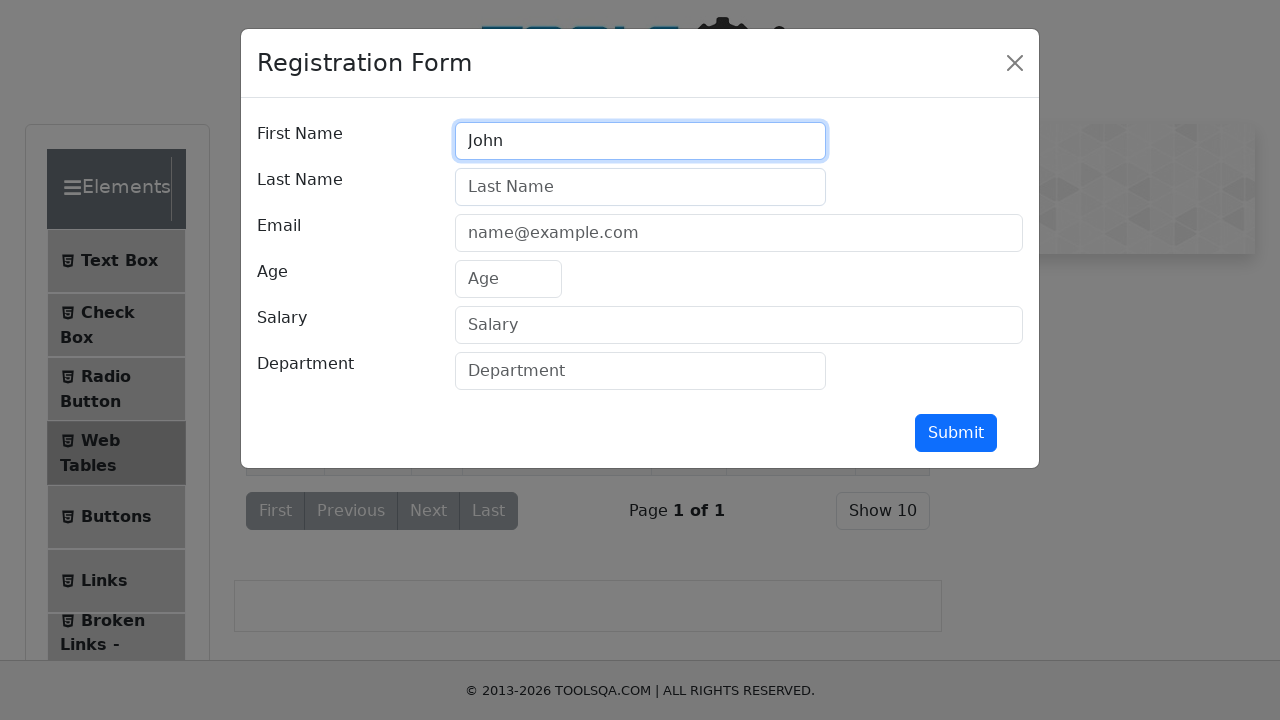

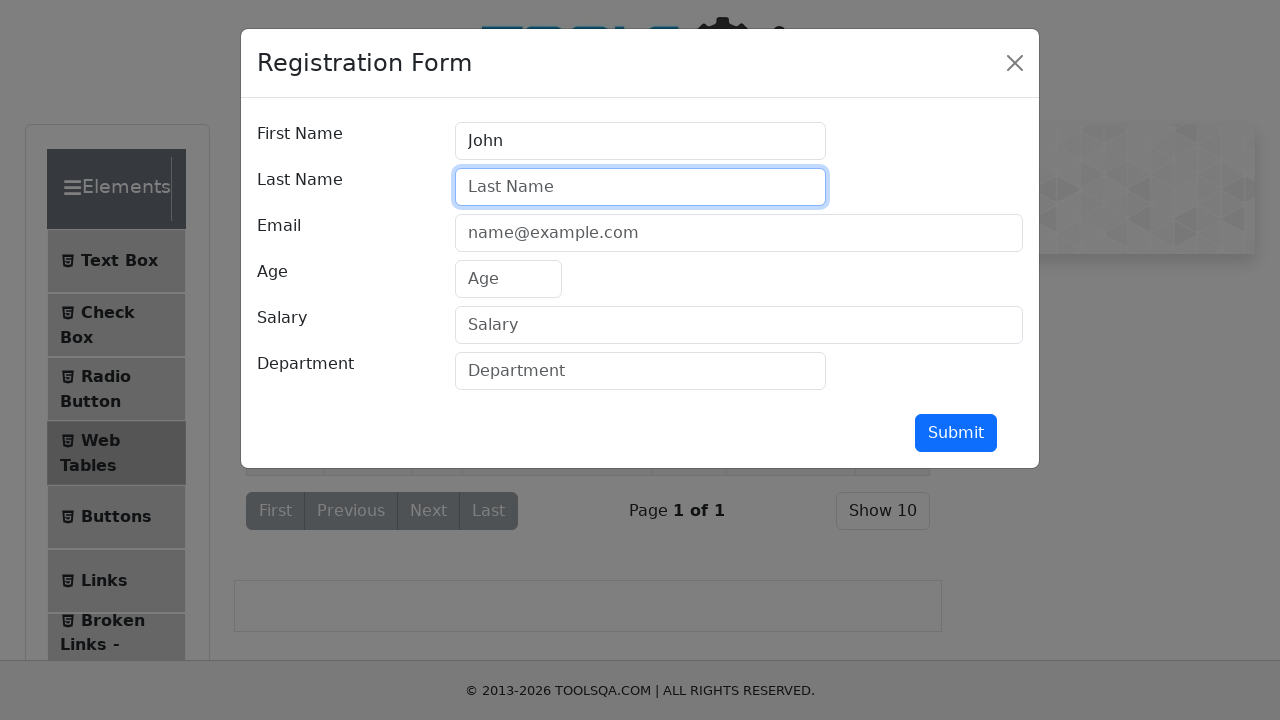